Tests navigation to a reservation application page and clicks the "next" button to proceed to the next step of the reservation process.

Starting URL: http://example.selenium.jp/reserveApp

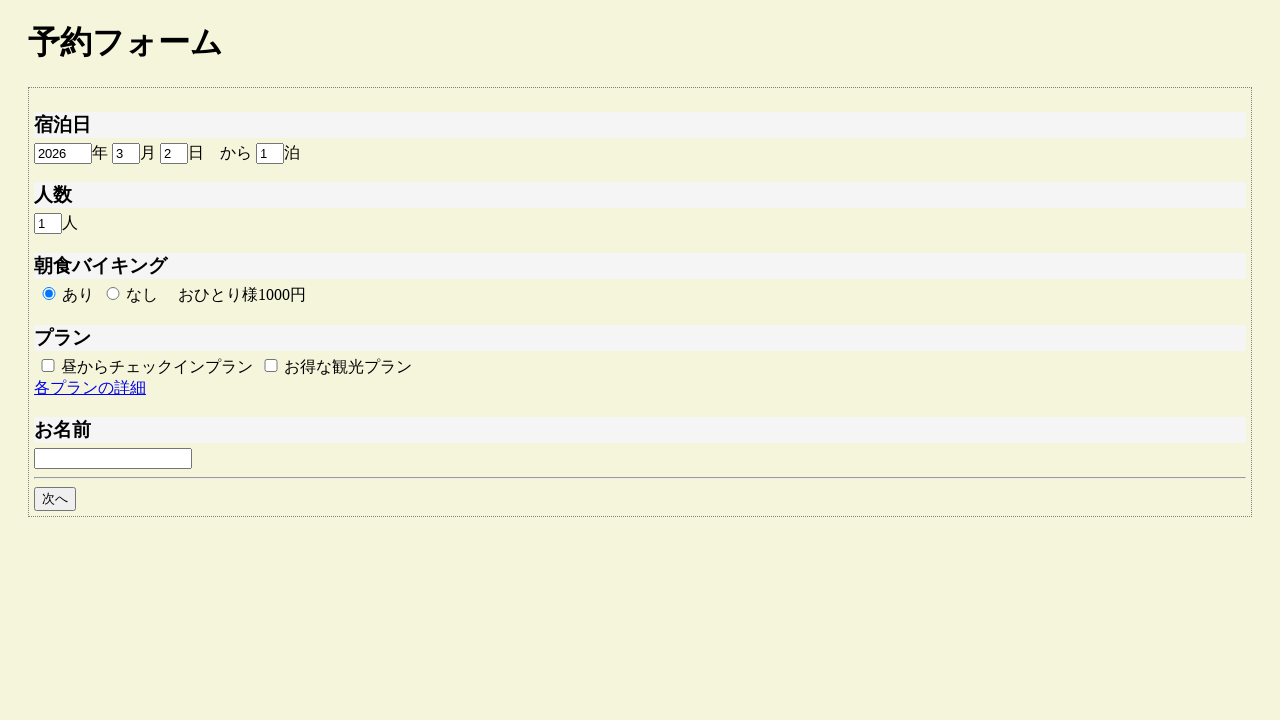

Waited for 'next' button to be visible on reservation application page
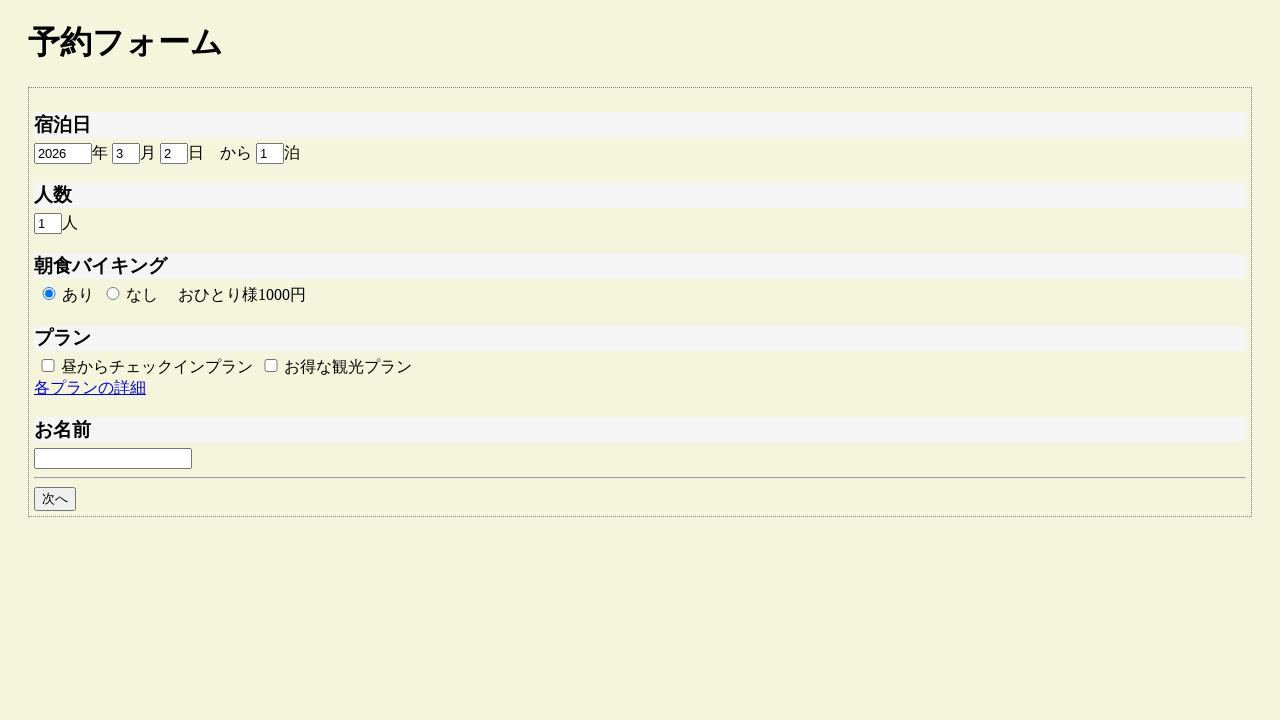

Clicked 'next' button to proceed to next step of reservation process at (55, 499) on #goto_next
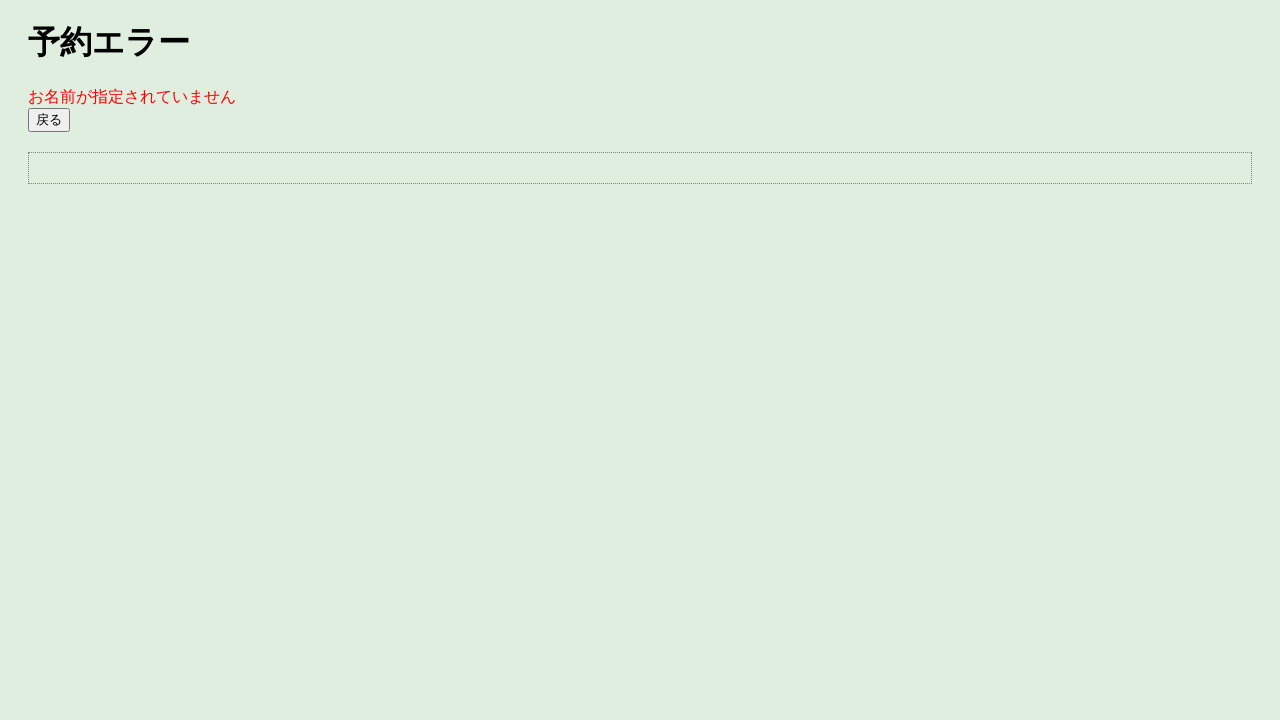

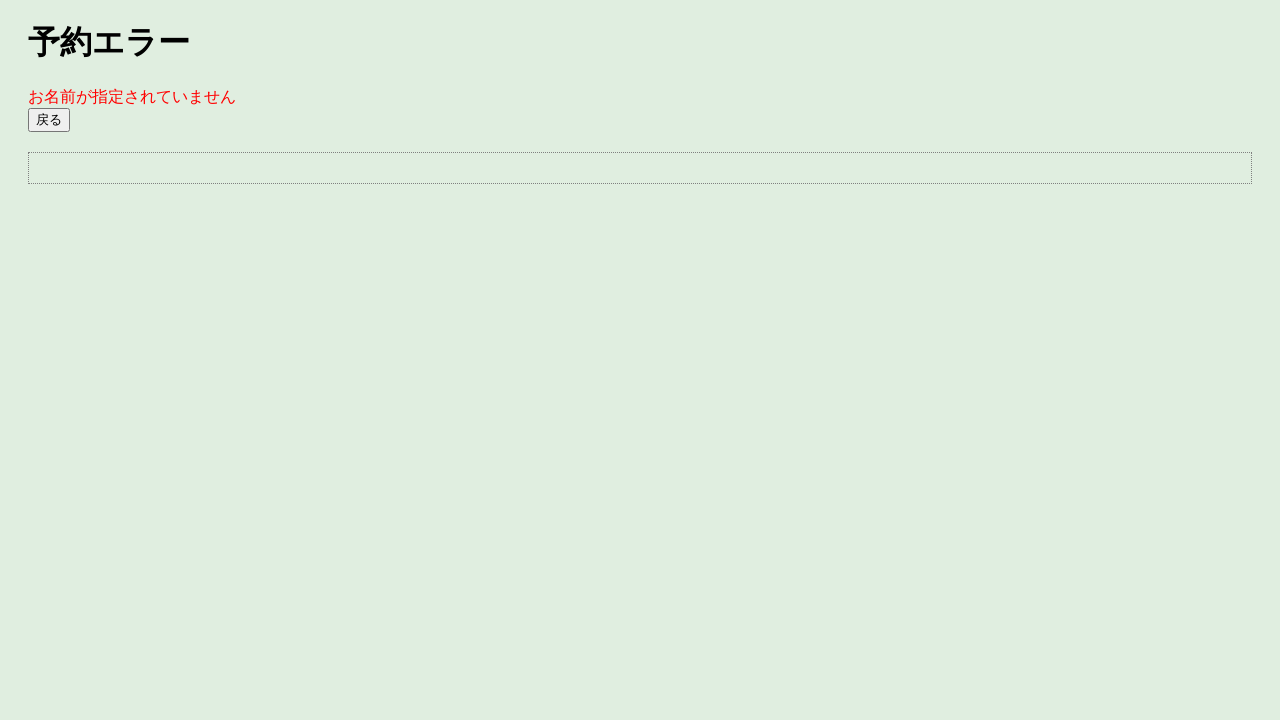